Tests text input functionality by entering text into a form field and verifying the value

Starting URL: https://artoftesting.com/samplesiteforselenium

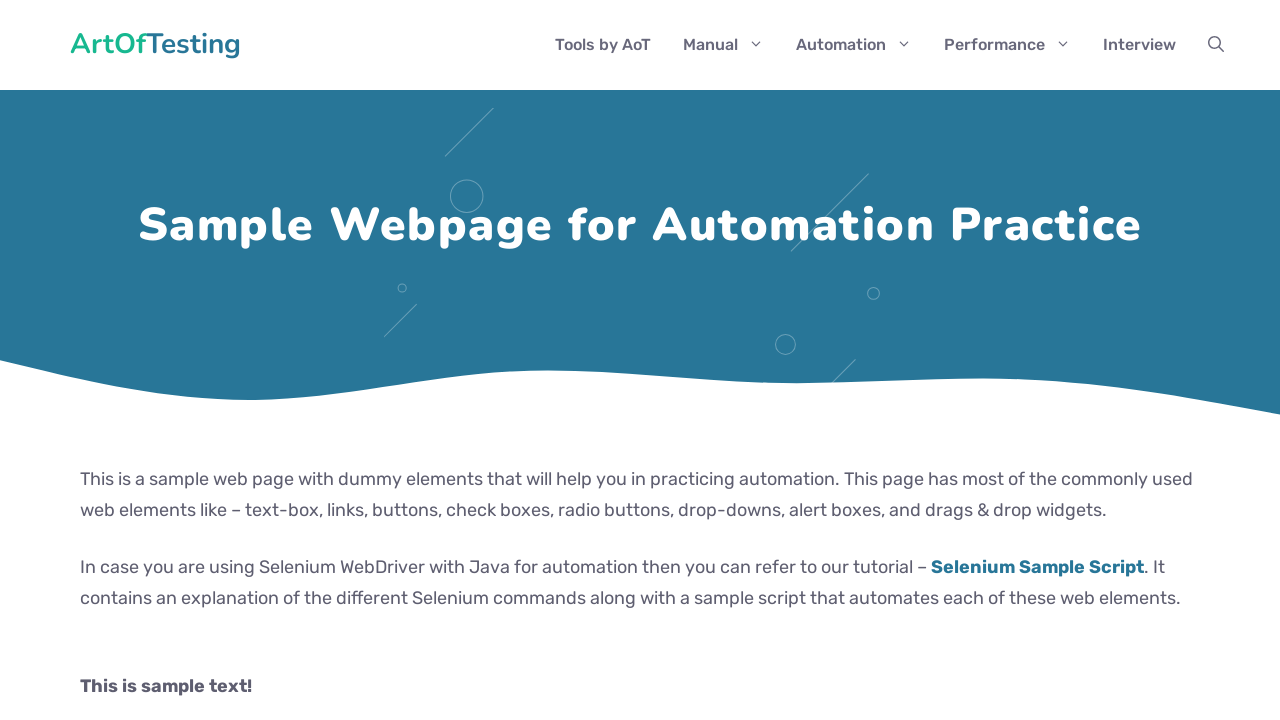

Entered 'TestUser123' into the fname text field on #fname
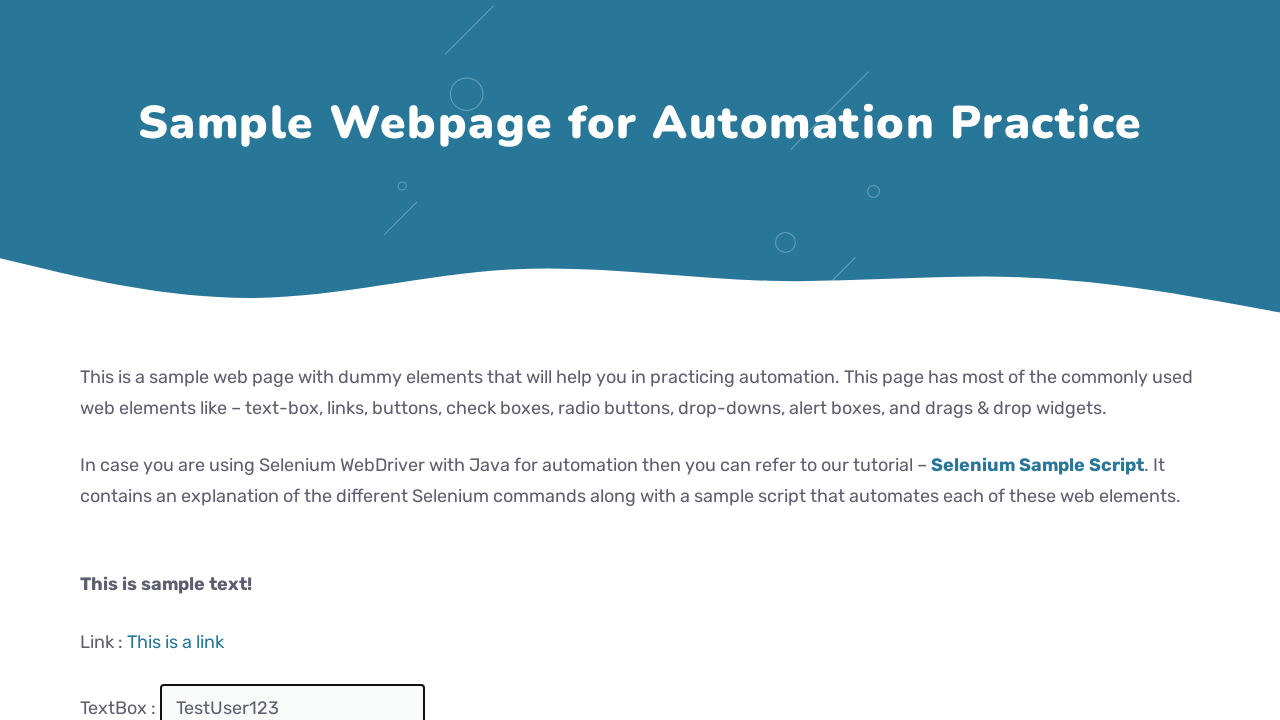

Verified that the fname field contains the expected value 'TestUser123'
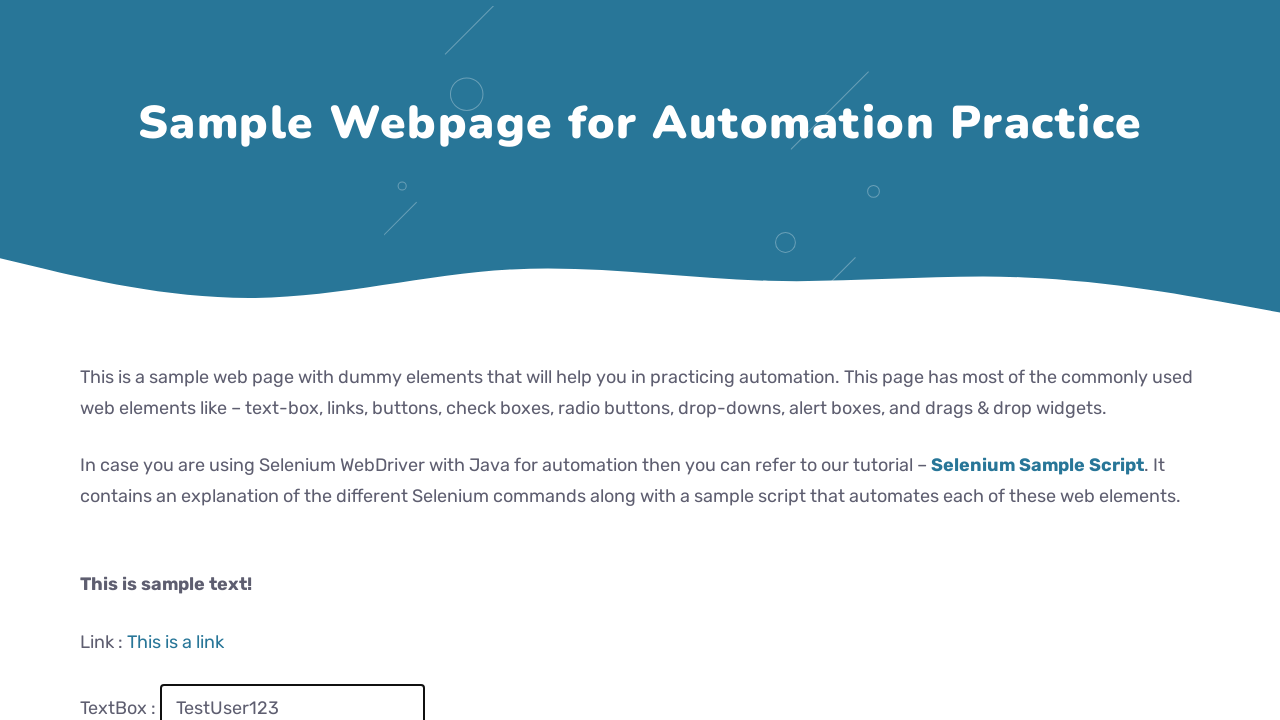

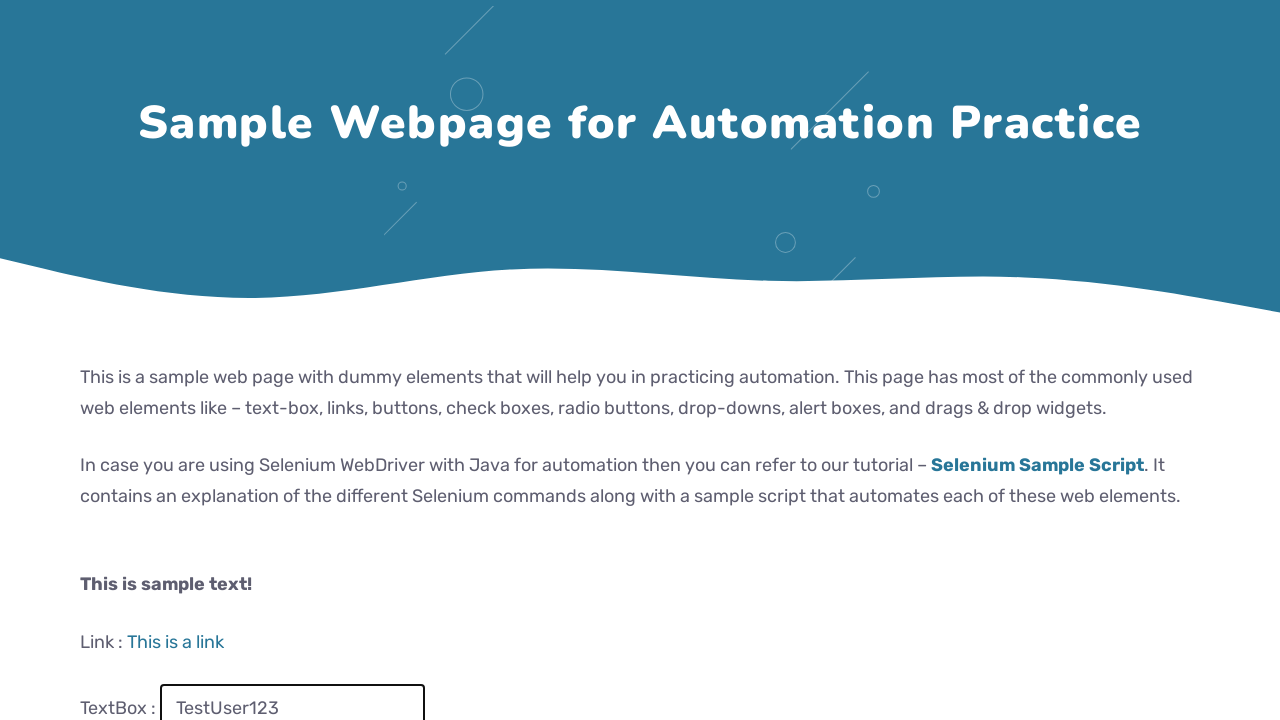